Tests basic form interactions including clicking radio buttons, selecting dropdown options, and checking checkboxes on a practice automation page.

Starting URL: https://rahulshettyacademy.com/AutomationPractice/

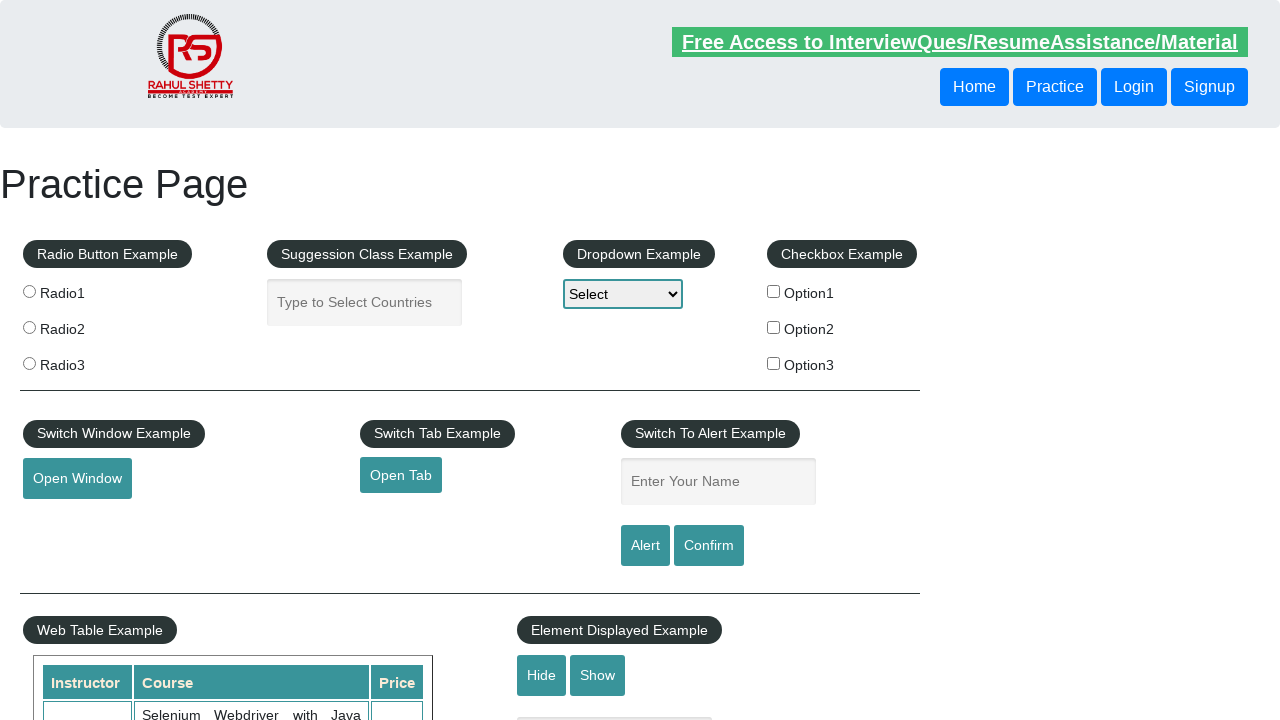

Clicked on Radio1 text at (107, 293) on internal:text="Radio1"i
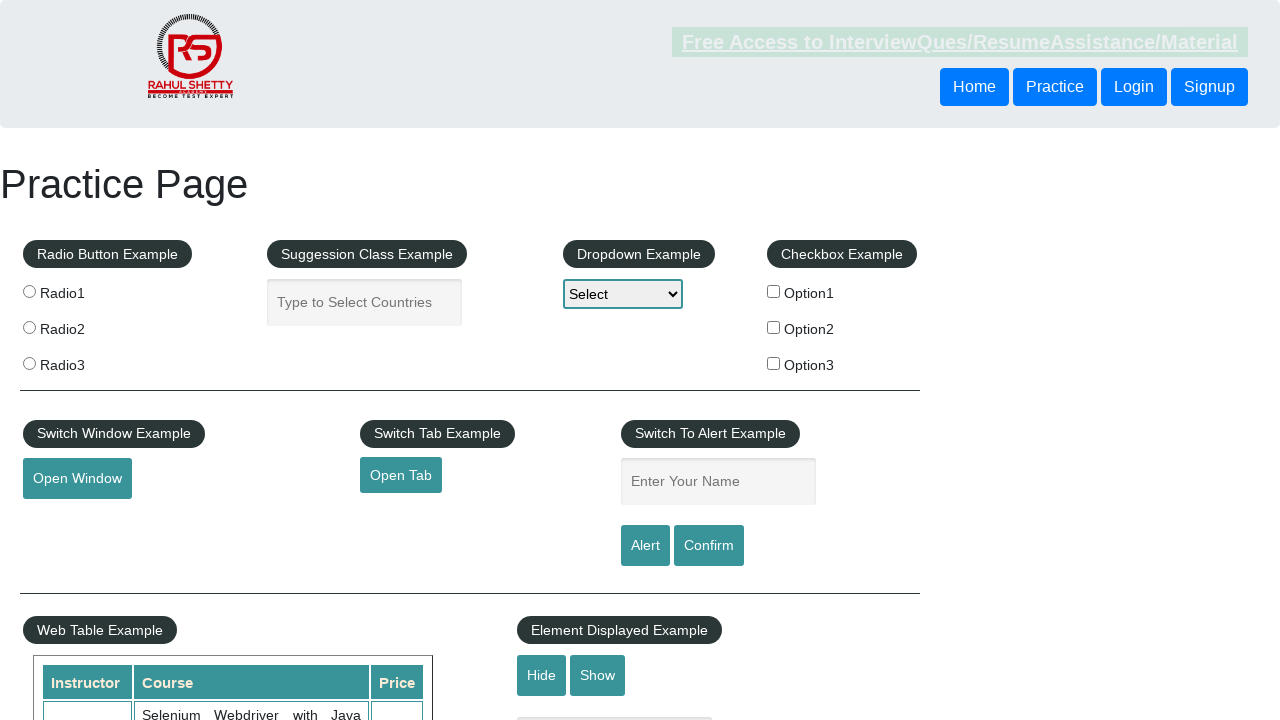

Checked the Radio1 radio button at (29, 291) on label >> internal:has-text="Radio1"i >> internal:role=radio
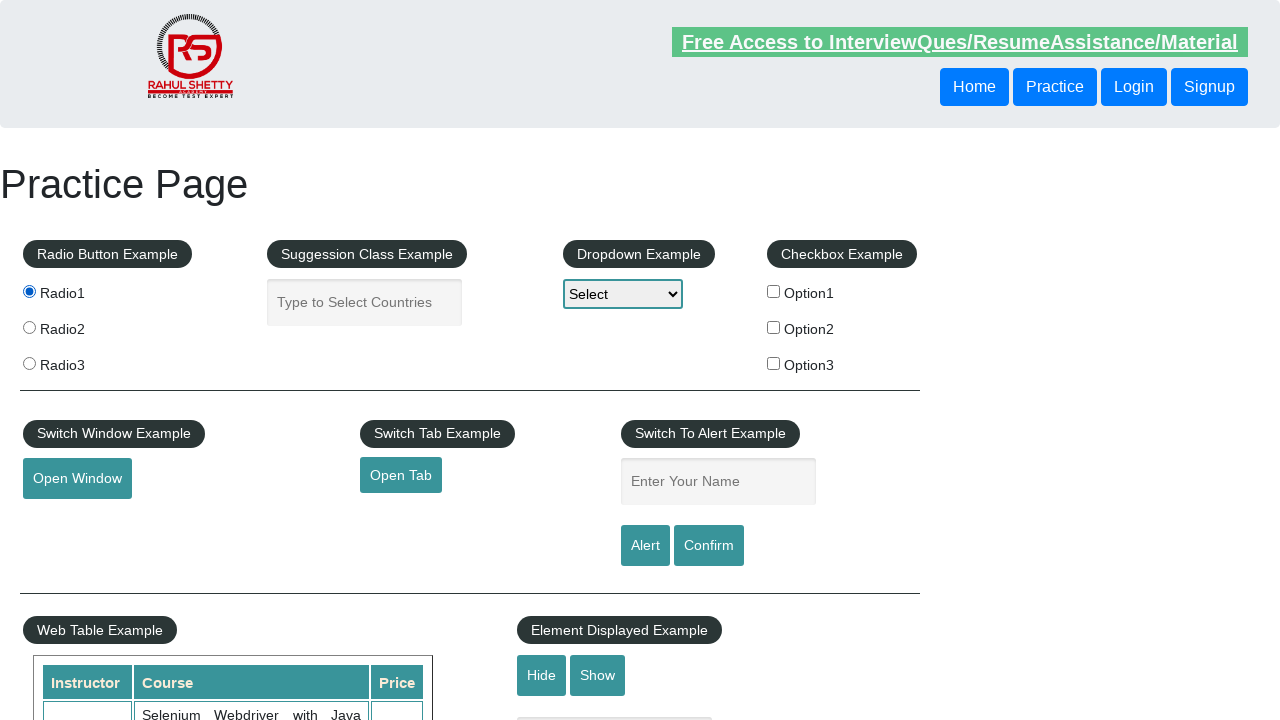

Selected option2 from dropdown on #dropdown-class-example
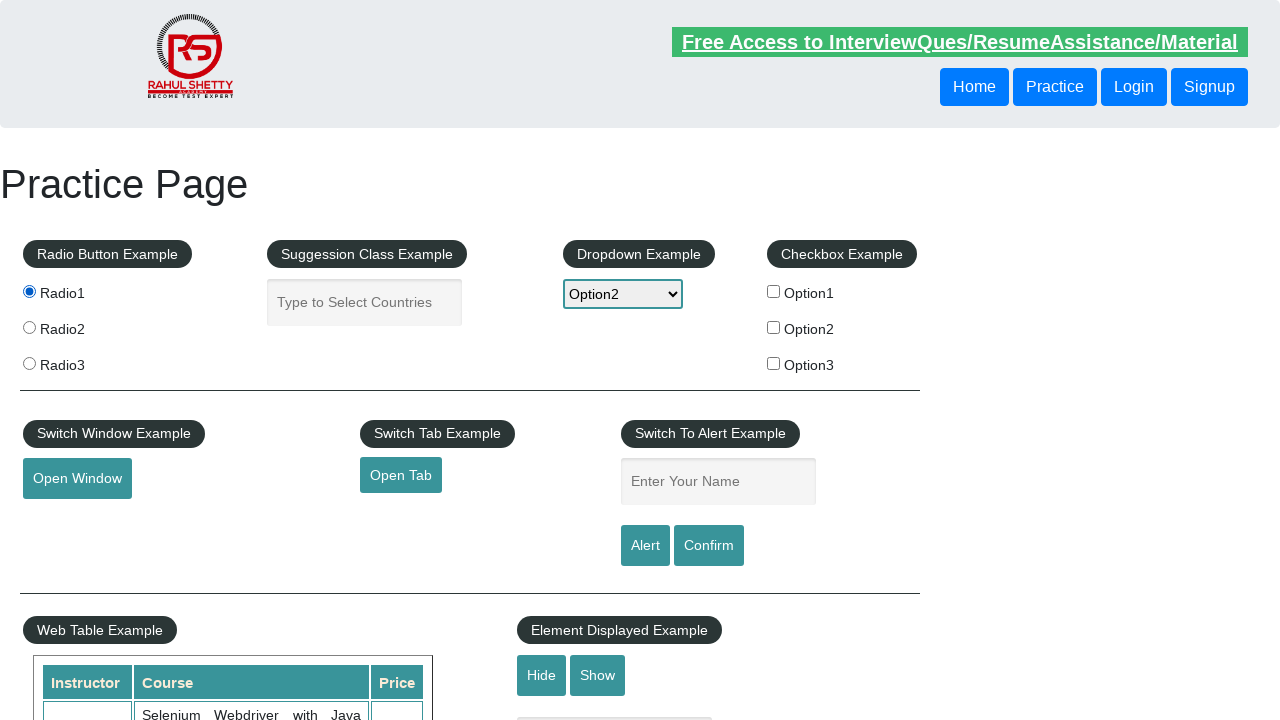

Clicked on Option3 checkbox text at (842, 365) on #checkbox-example >> internal:text="Option3"i
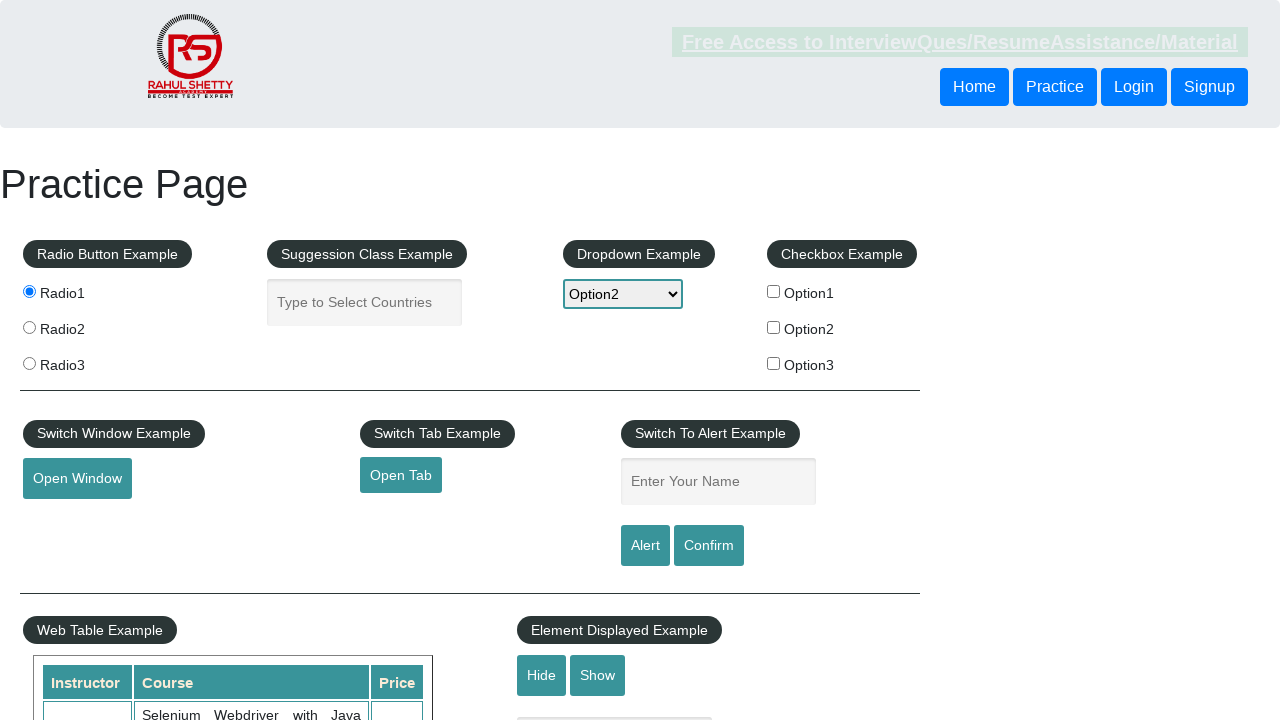

Checked the Option3 checkbox at (774, 363) on #checkBoxOption3
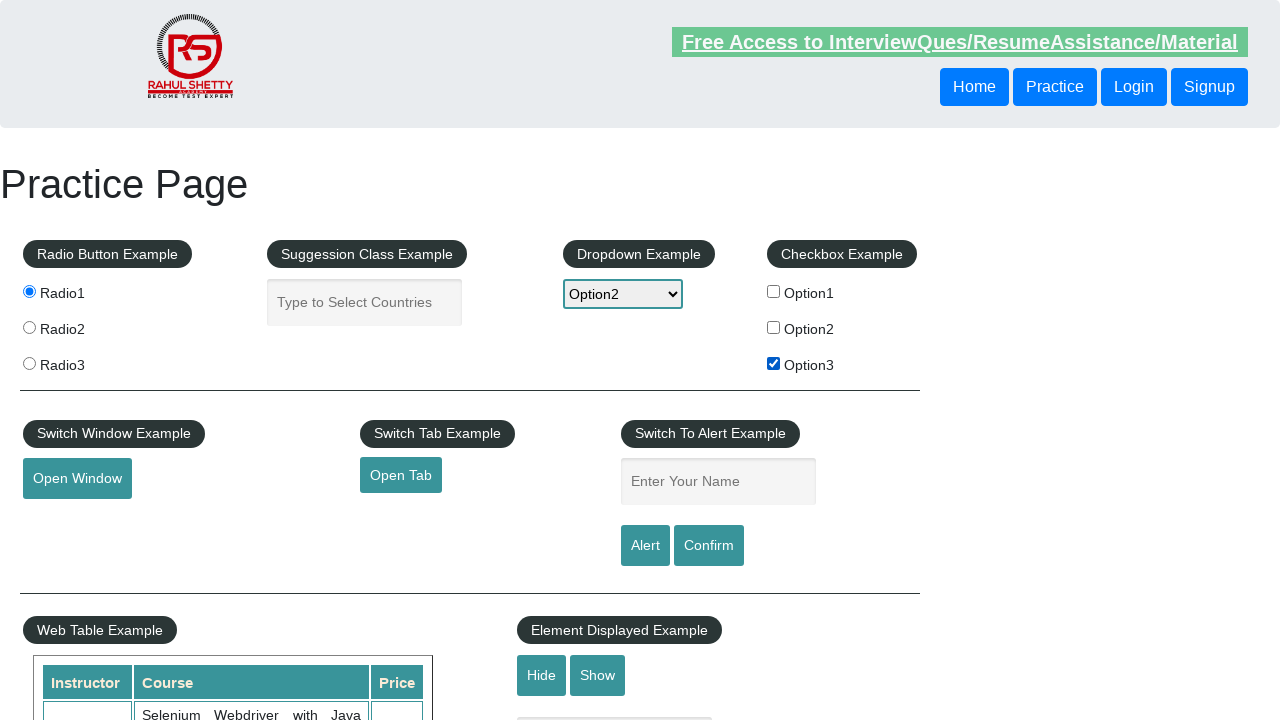

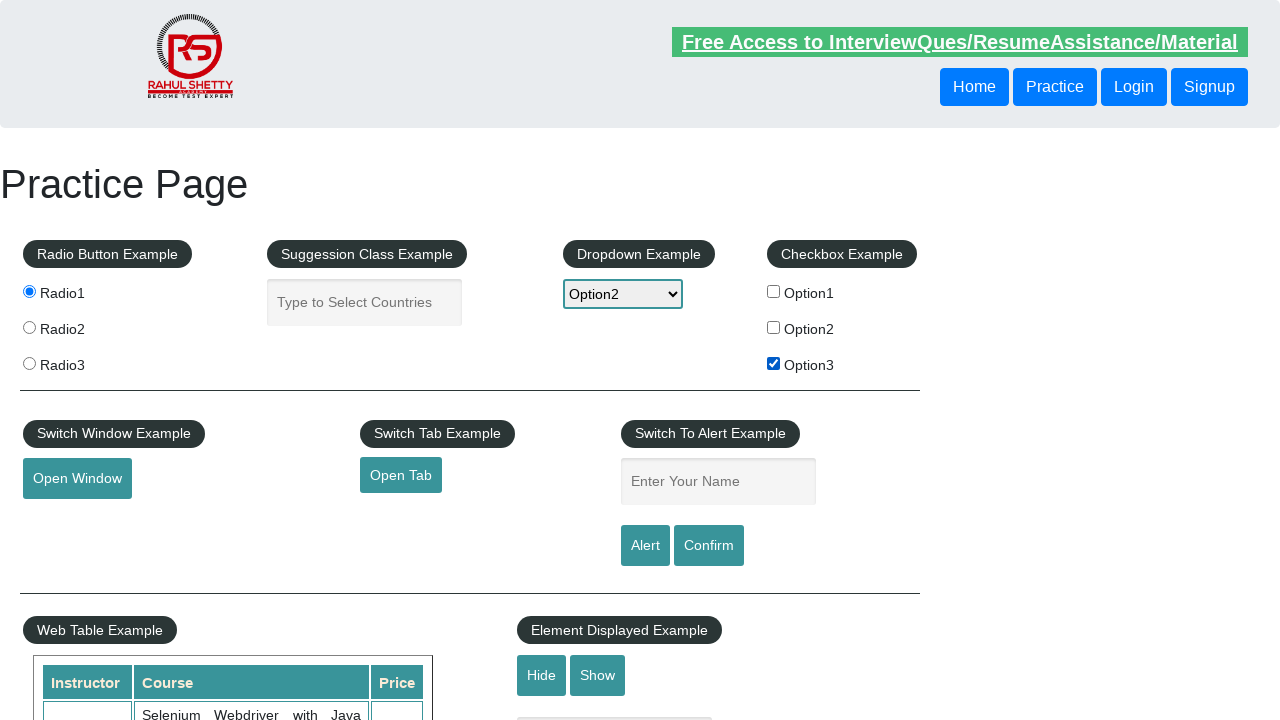